Selects Option 2 by finding and clicking the option tag directly

Starting URL: http://the-internet.herokuapp.com/dropdown

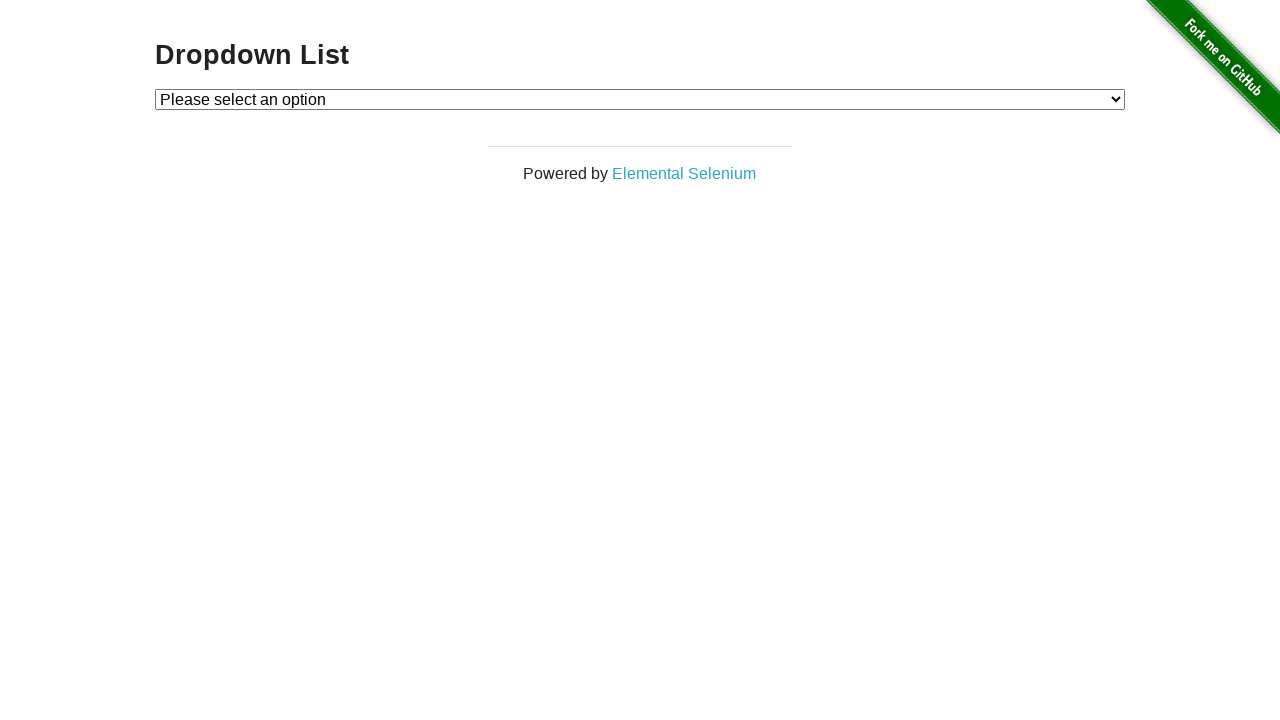

Selected Option 2 from dropdown by label on #dropdown
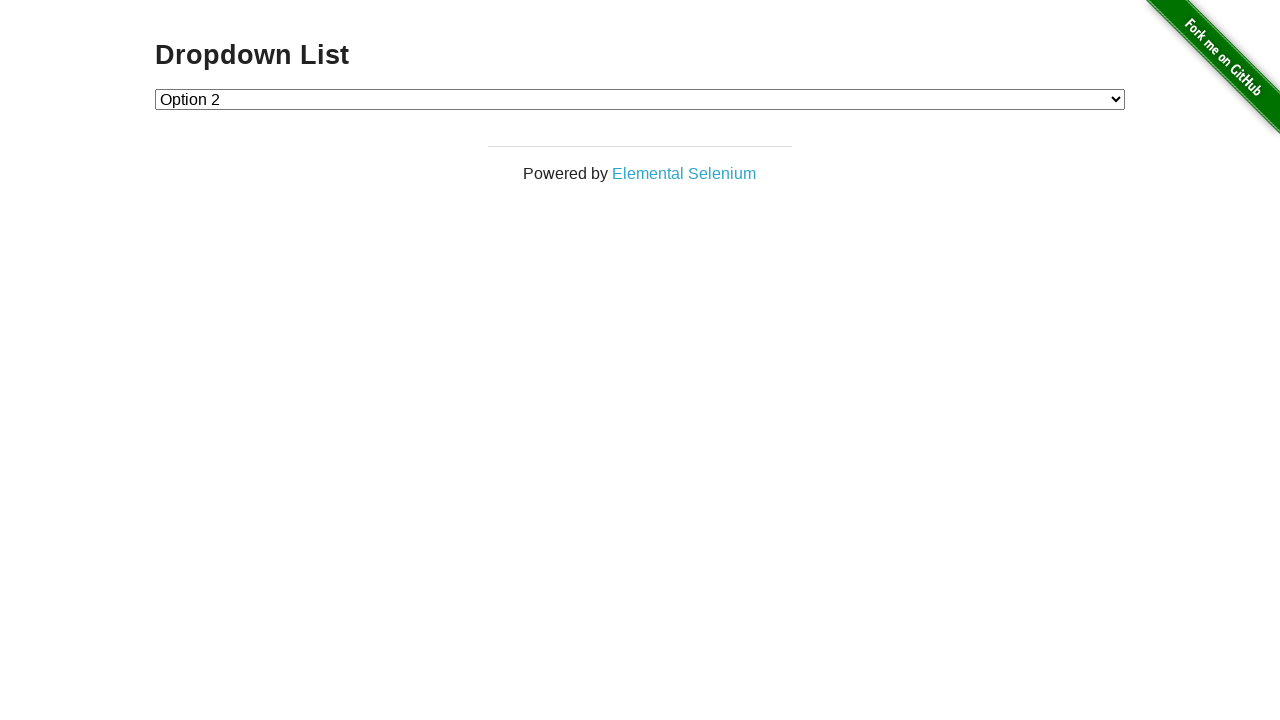

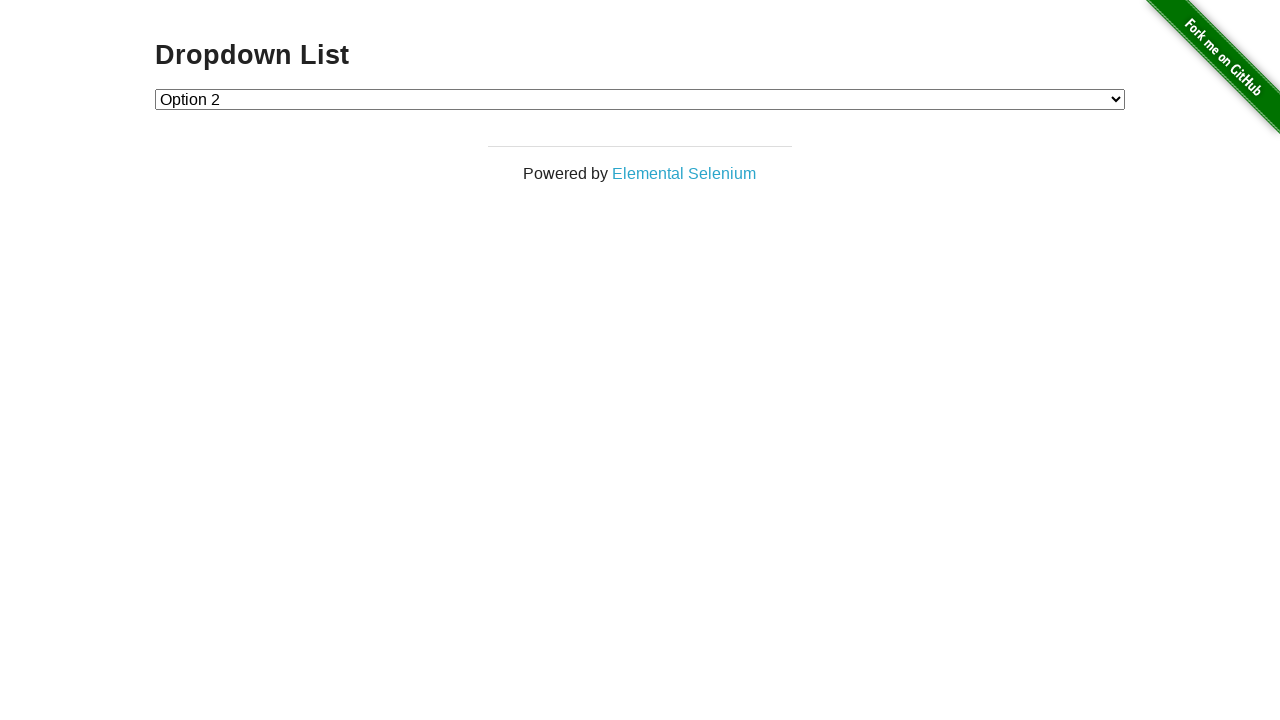